Tests HTML5 drag and drop functionality by dragging element A onto element B and verifying the elements have swapped positions.

Starting URL: https://the-internet.herokuapp.com/drag_and_drop

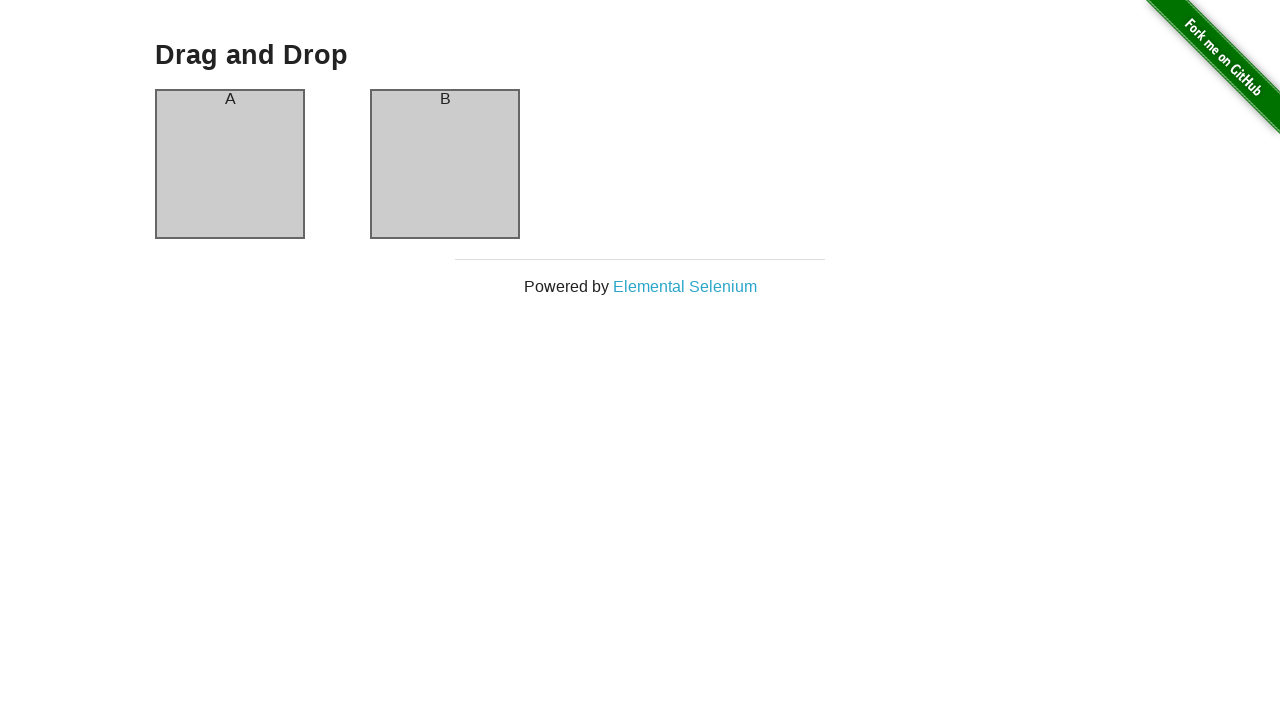

Waited for column A element to be visible
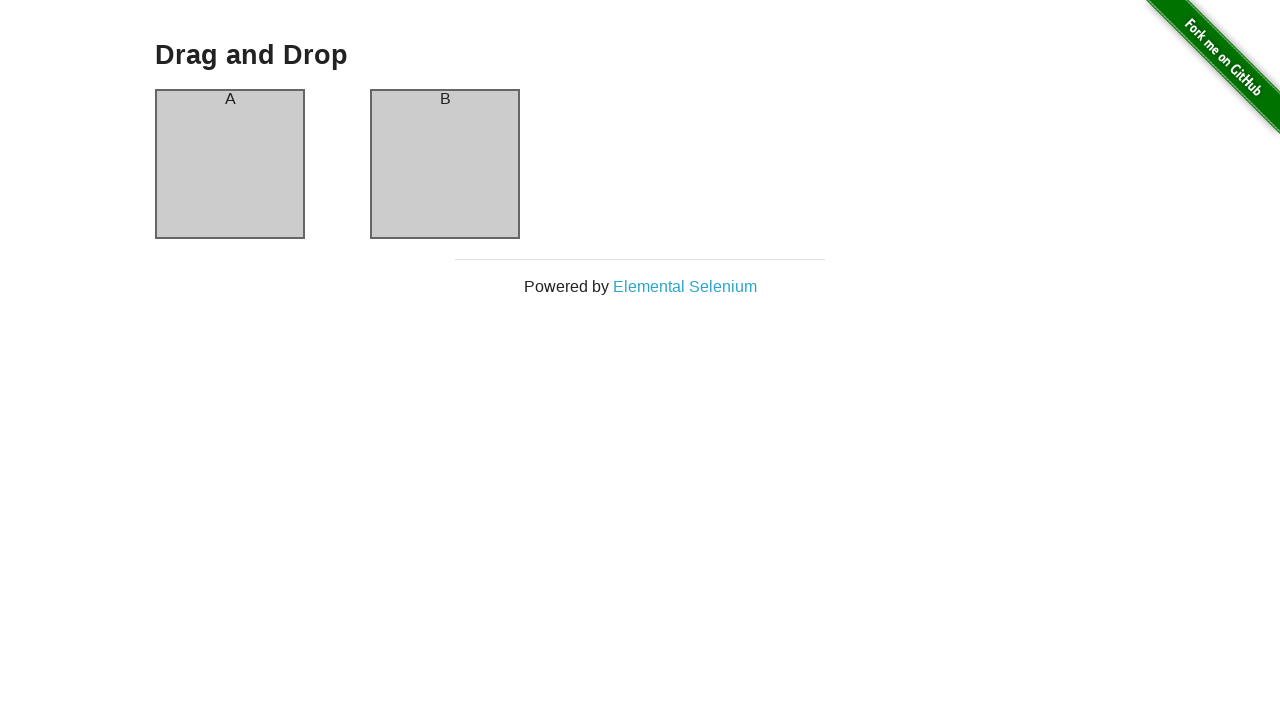

Waited for column B element to be visible
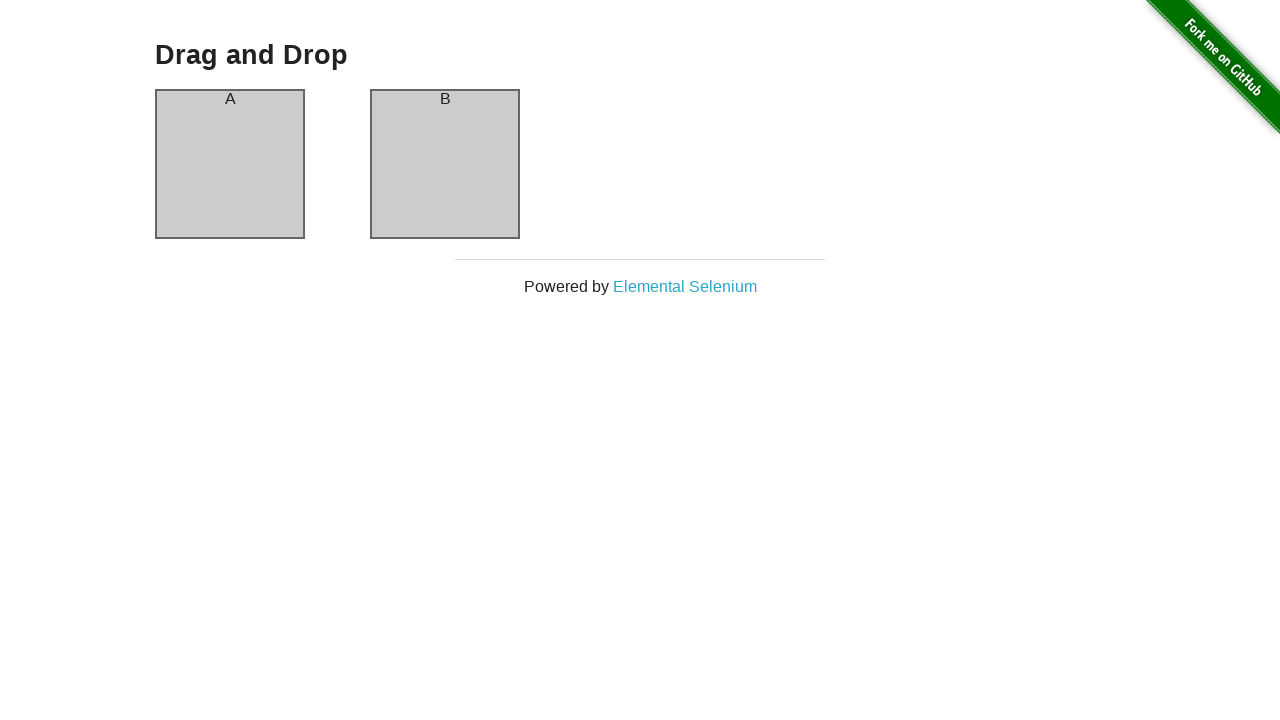

Retrieved initial text of column A: 'A'
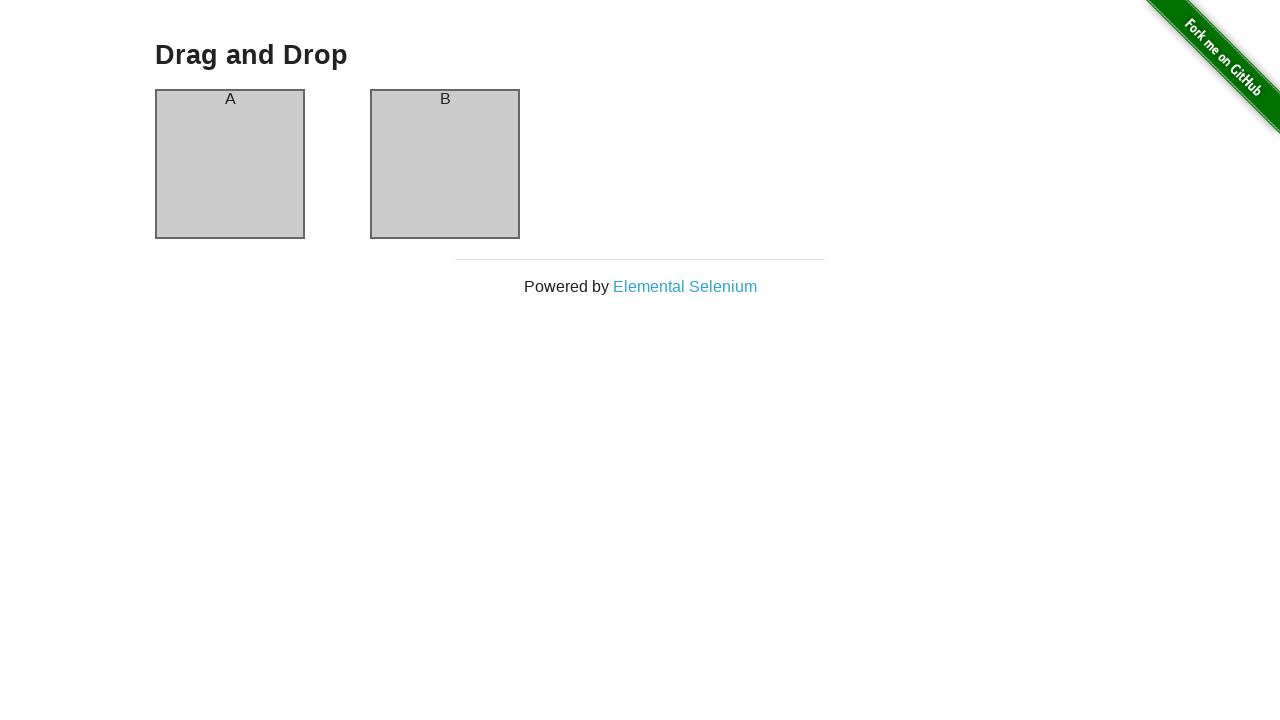

Dragged element A onto element B at (445, 164)
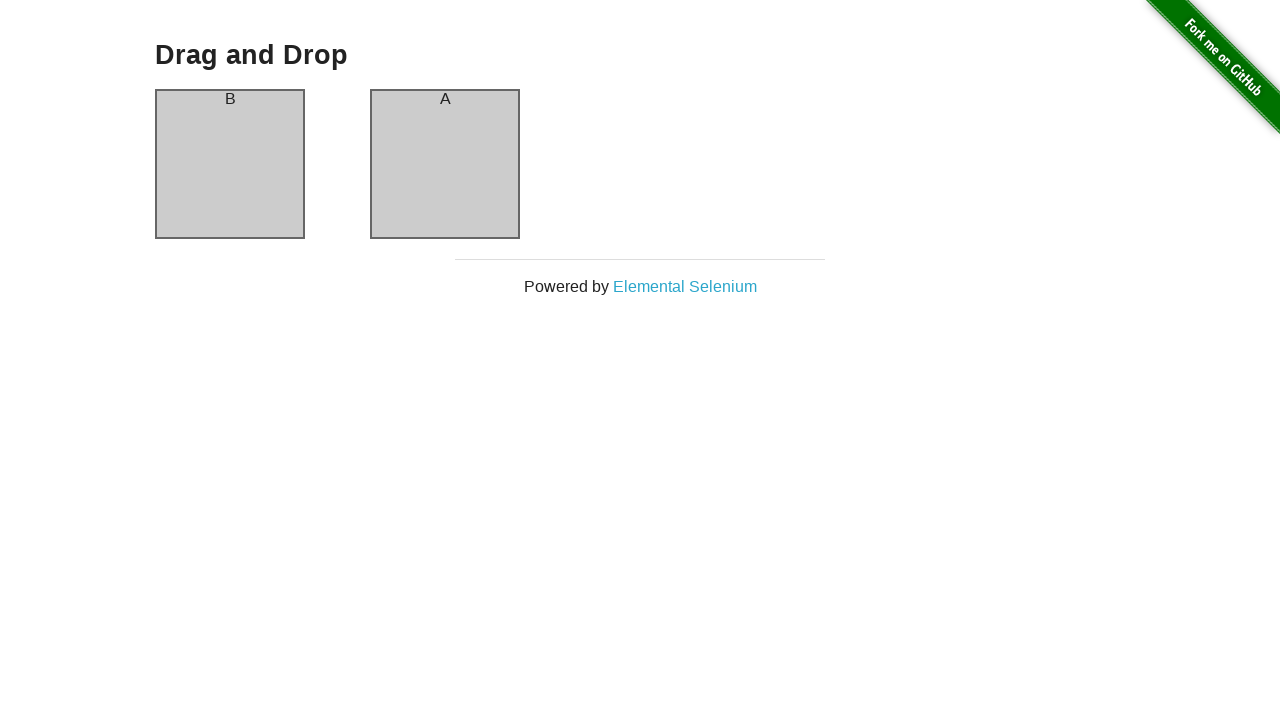

Waited 500ms for DOM to update after drag operation
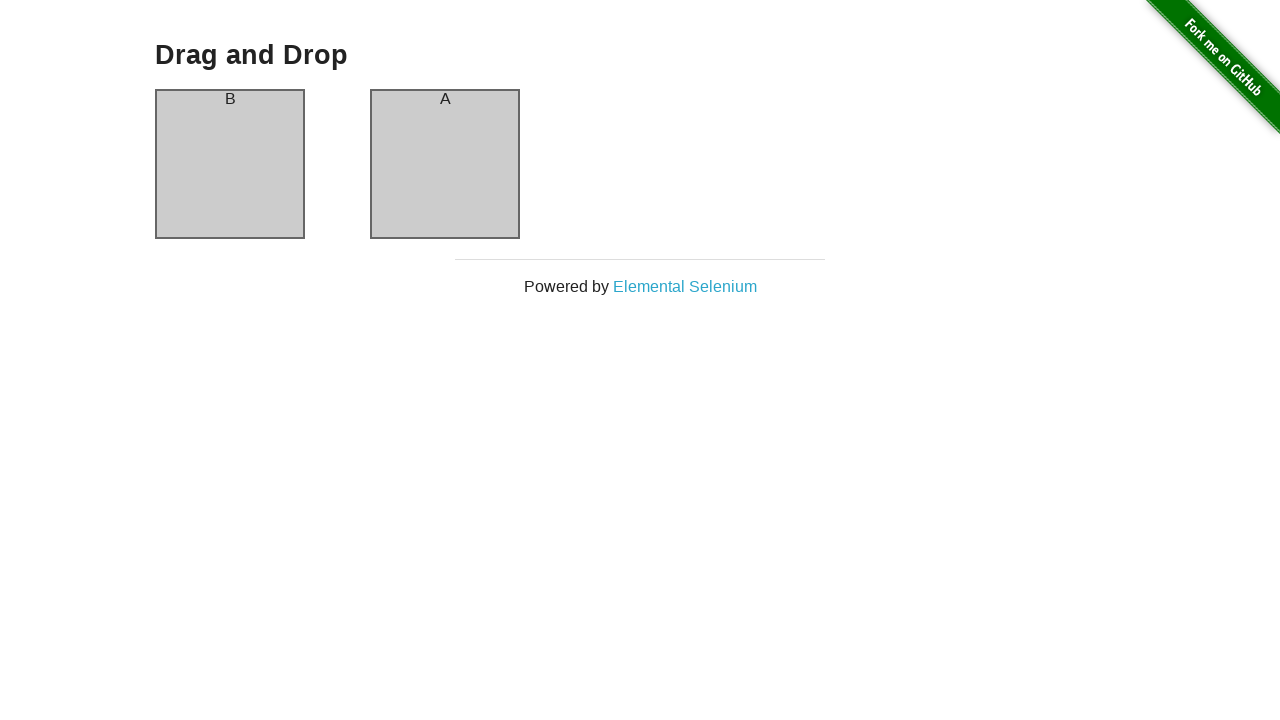

Retrieved text of column A after drag: 'B'
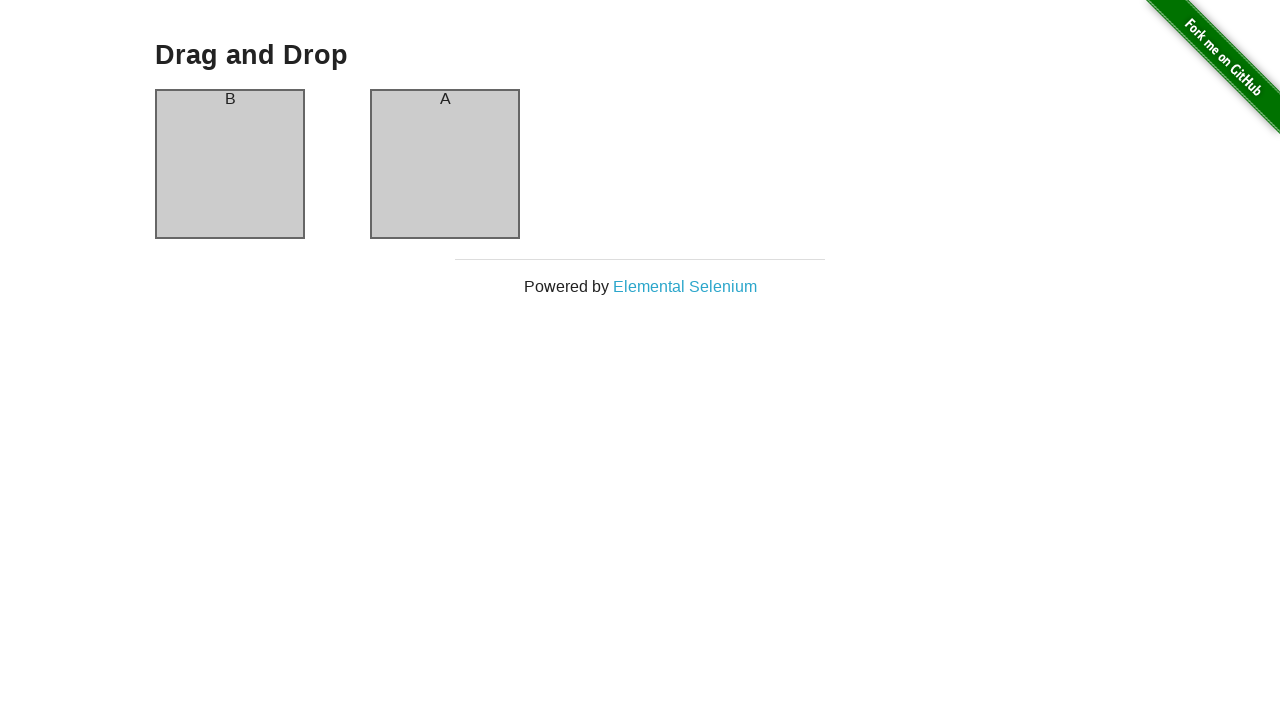

Retrieved text of column B after drag: 'A'
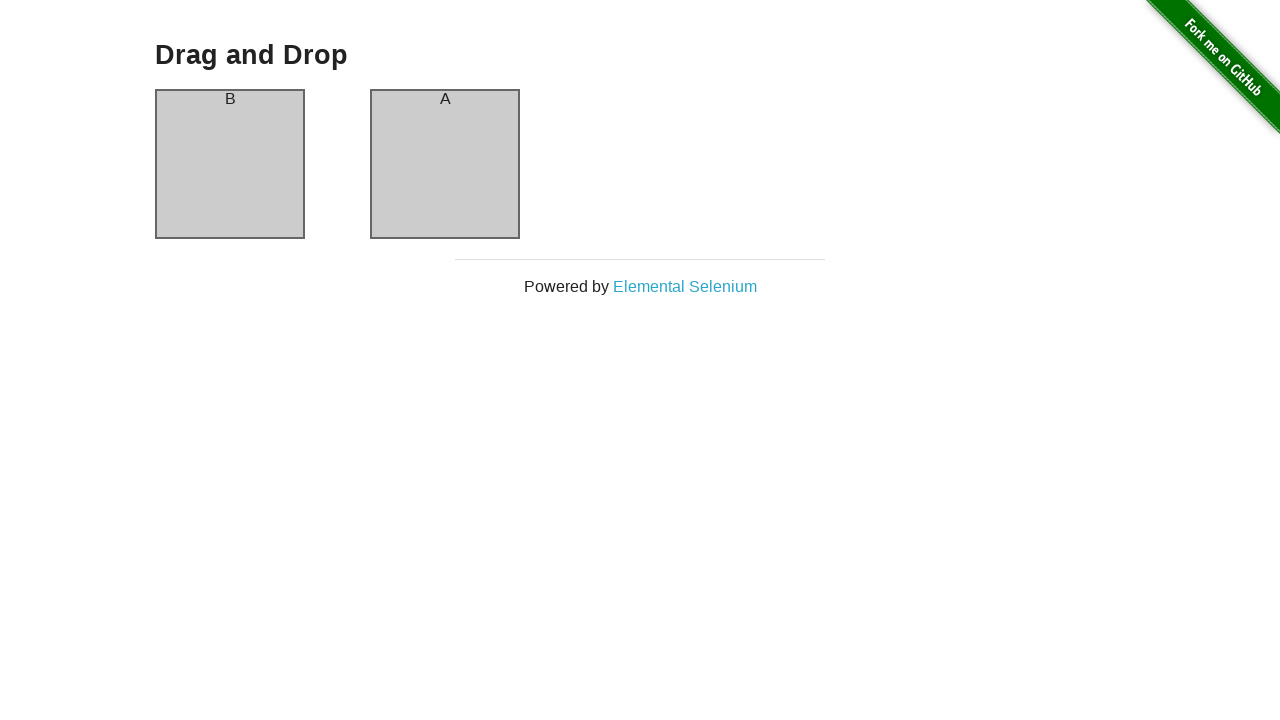

Verified column A now contains 'B'
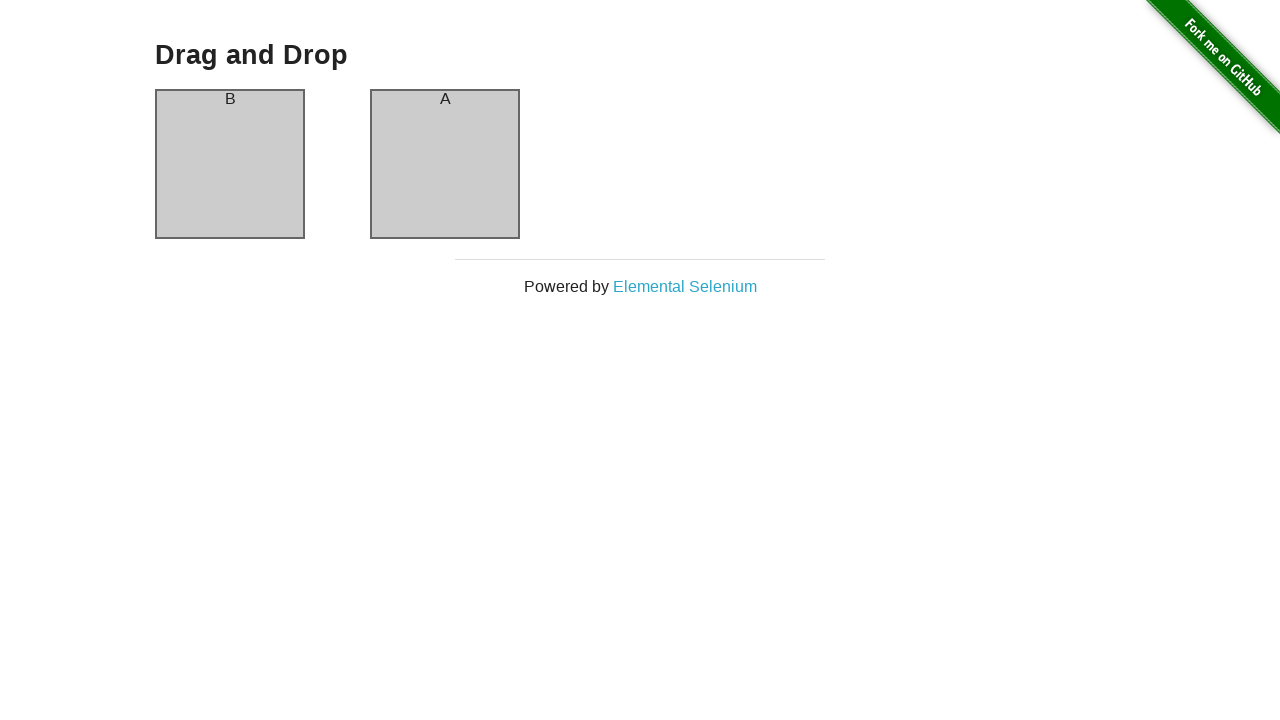

Verified column B now contains 'A'
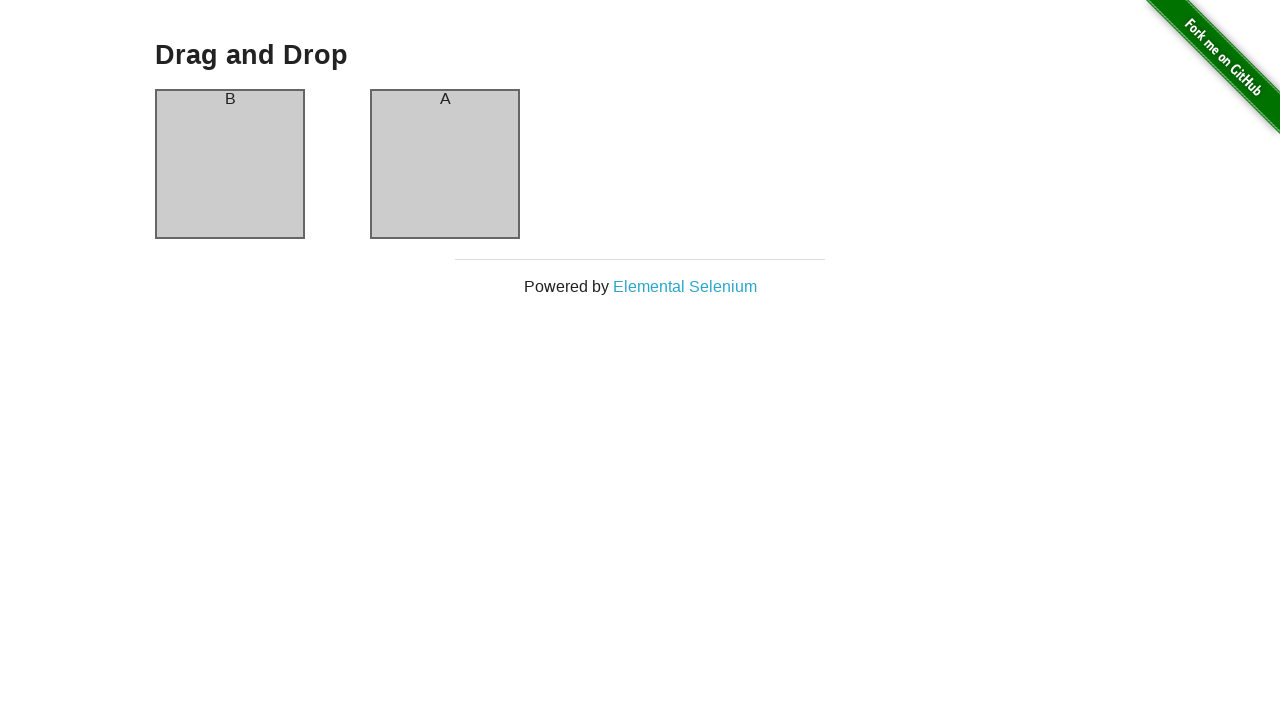

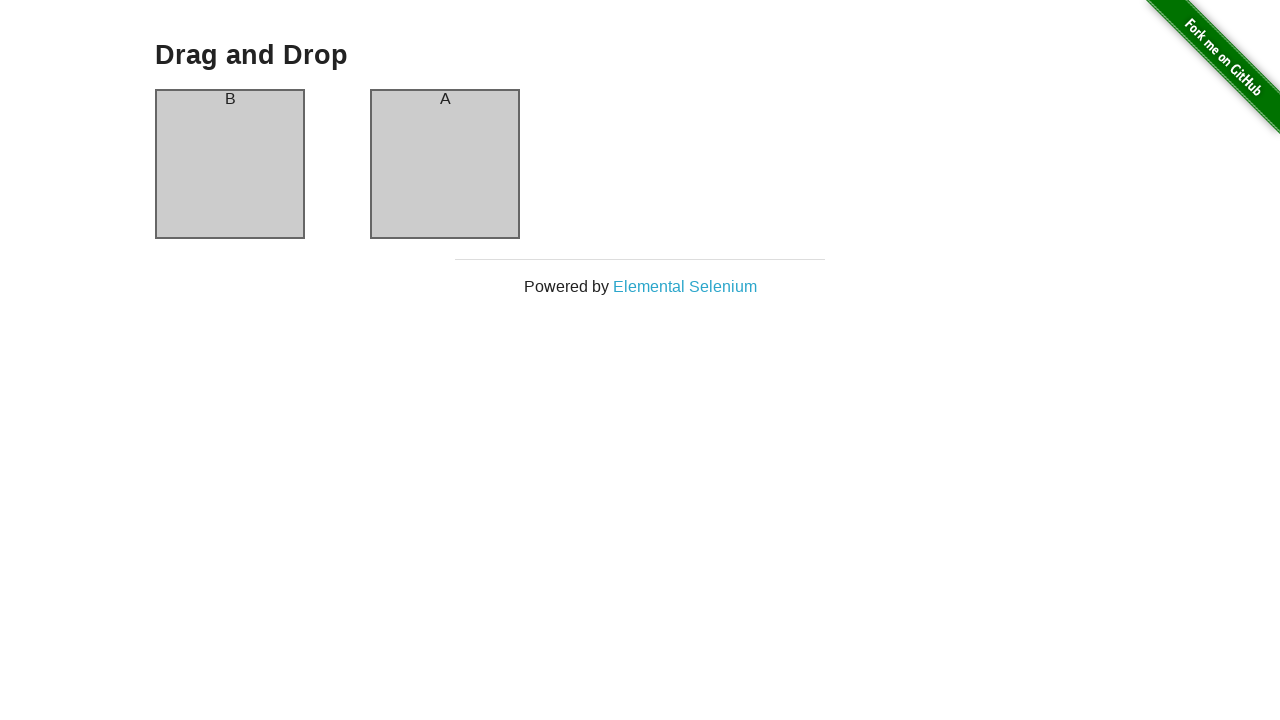